Tests BeatStars website by navigating to the Tracks section and searching for tracks with the "pop" tag

Starting URL: https://www.beatstars.com/

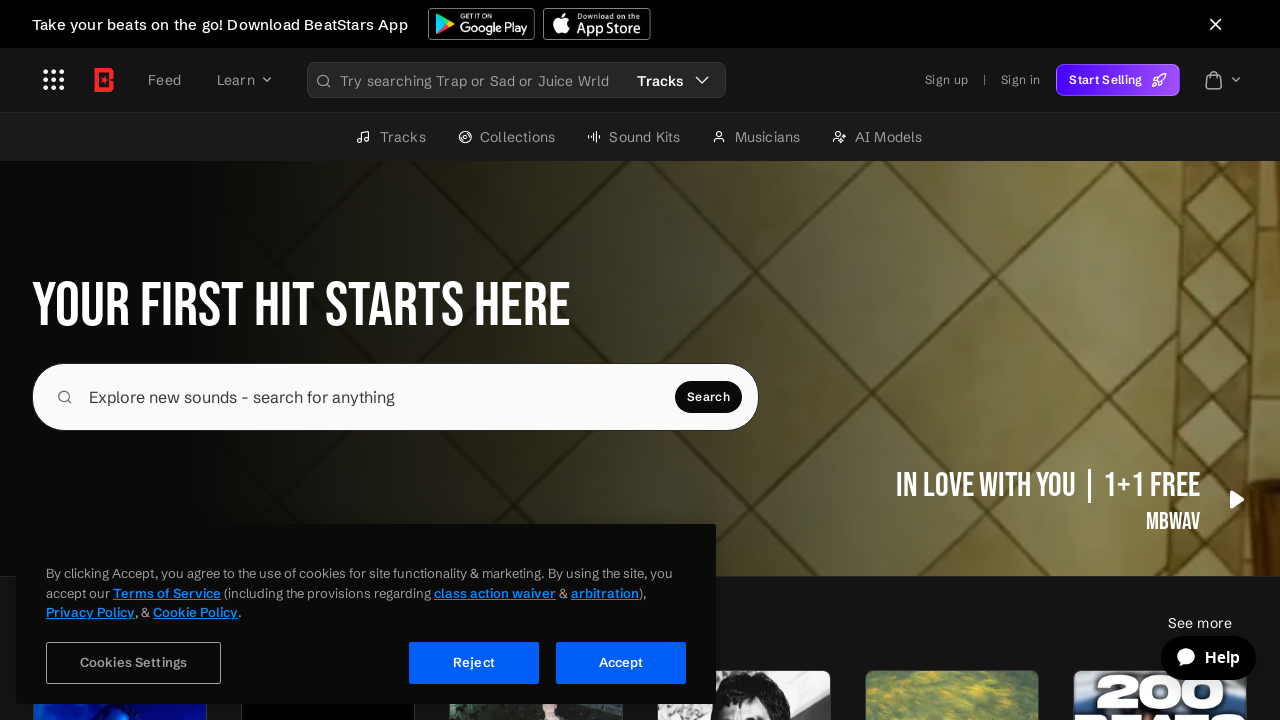

Waited for Tracks link to appear on BeatStars website
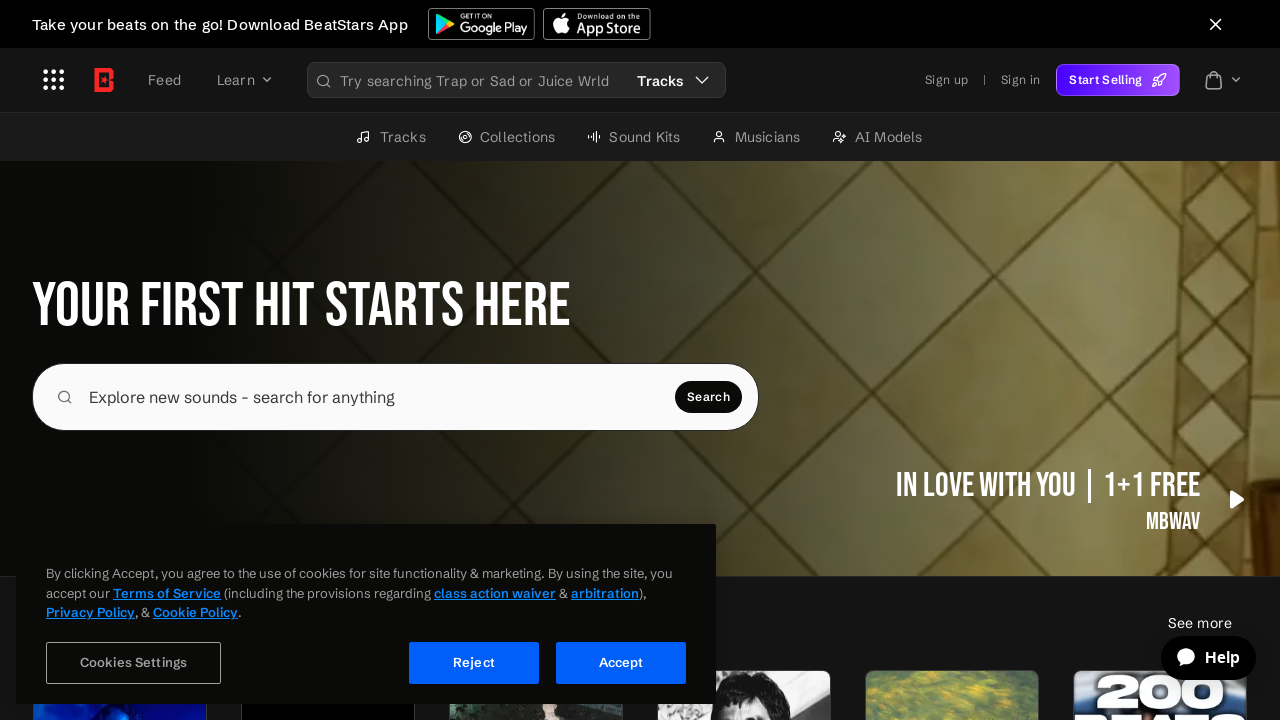

Clicked on Tracks link to navigate to Tracks section at (662, 81) on text=Tracks
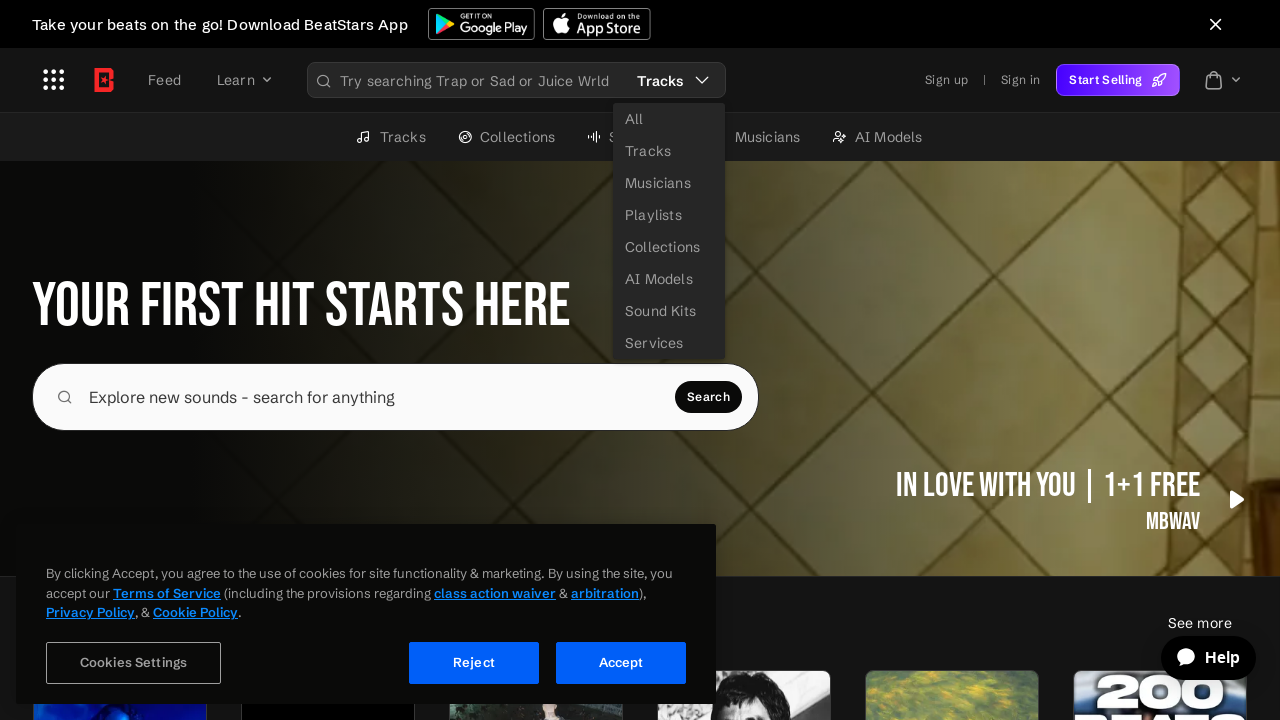

Waited for Tracks page to fully load
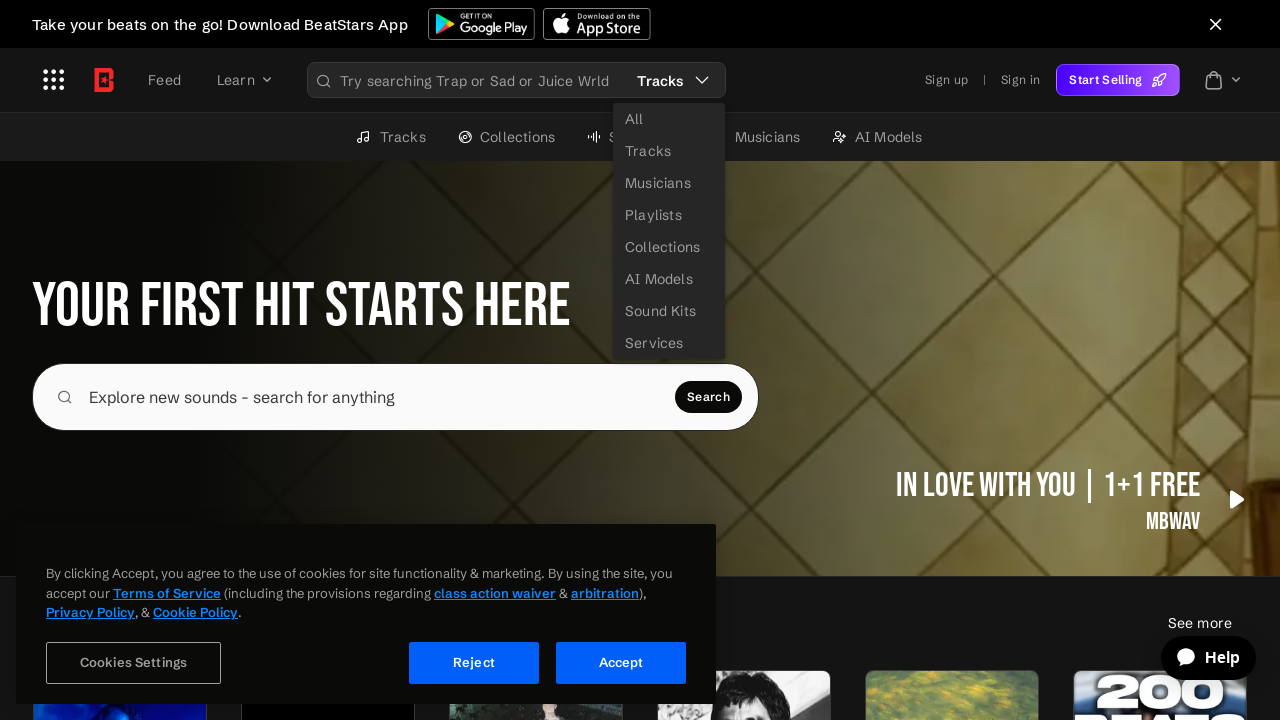

Filled search box with 'pop' tag on input[name='search']
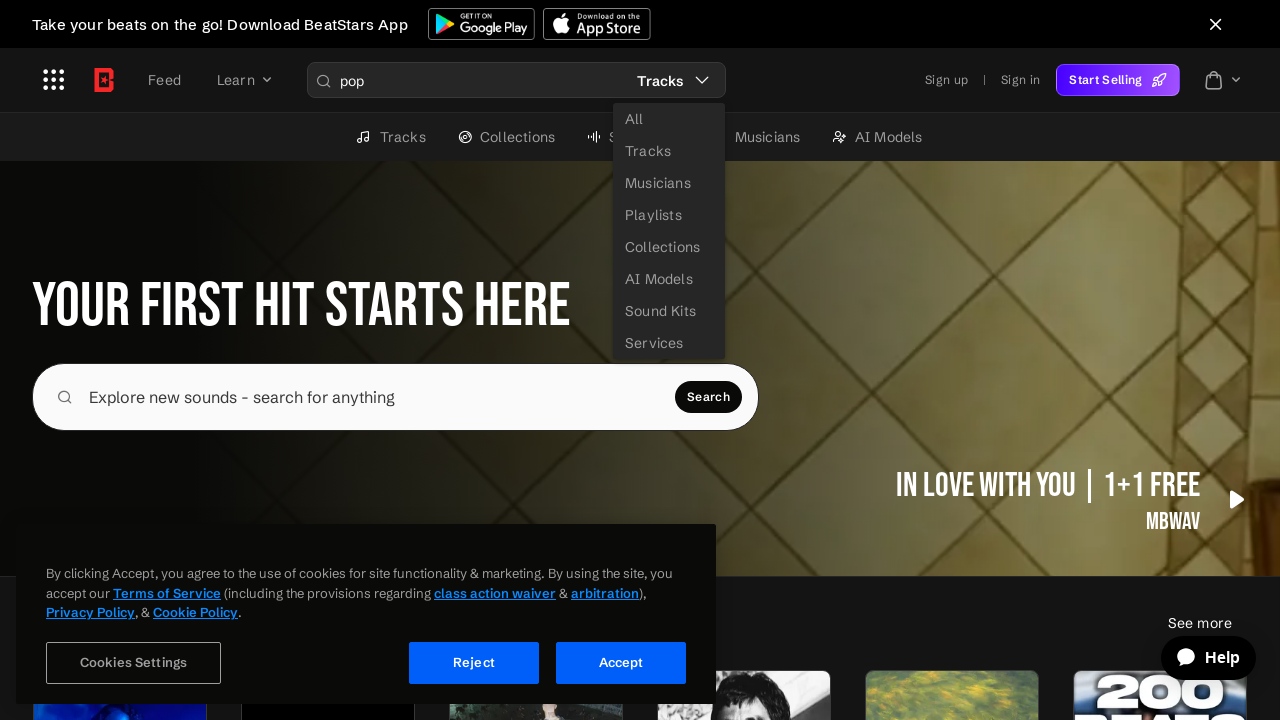

Pressed Enter to submit search for 'pop' tracks on input[name='search']
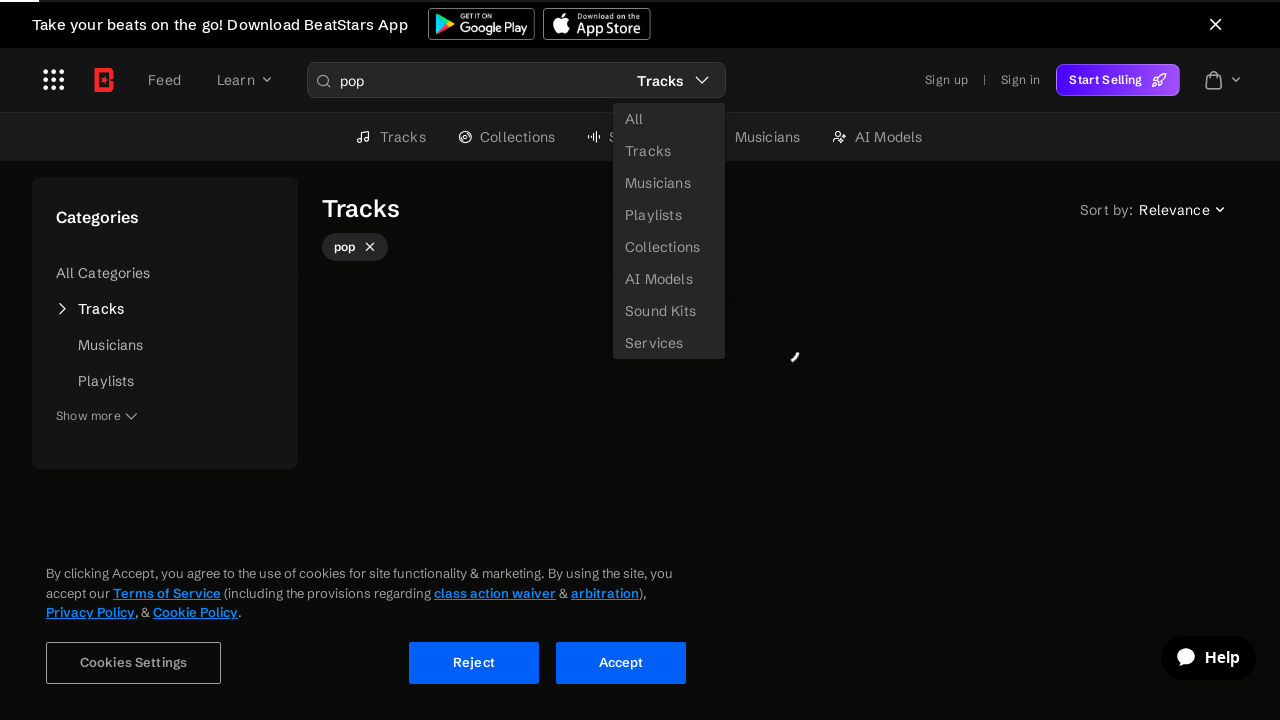

Waited for search results to fully load
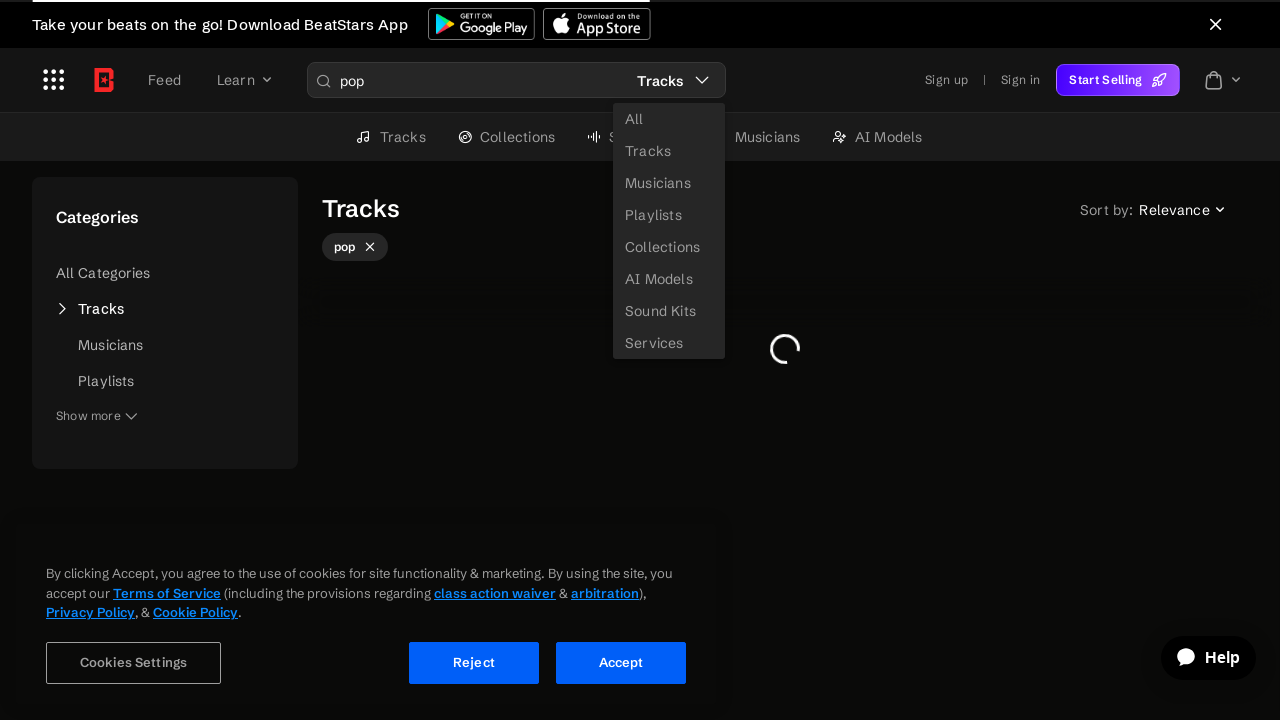

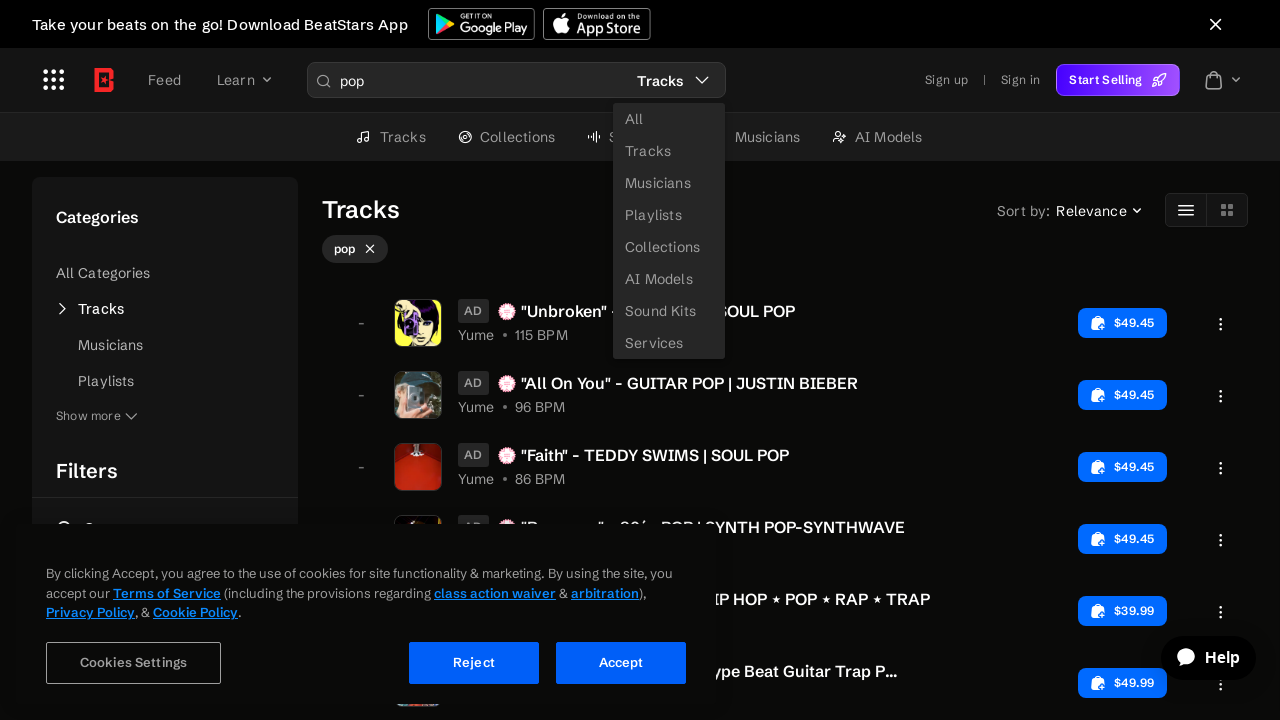